Tests JavaScript alert handling by clicking buttons that trigger alerts and then accepting/dismissing them

Starting URL: https://rahulshettyacademy.com/AutomationPractice/

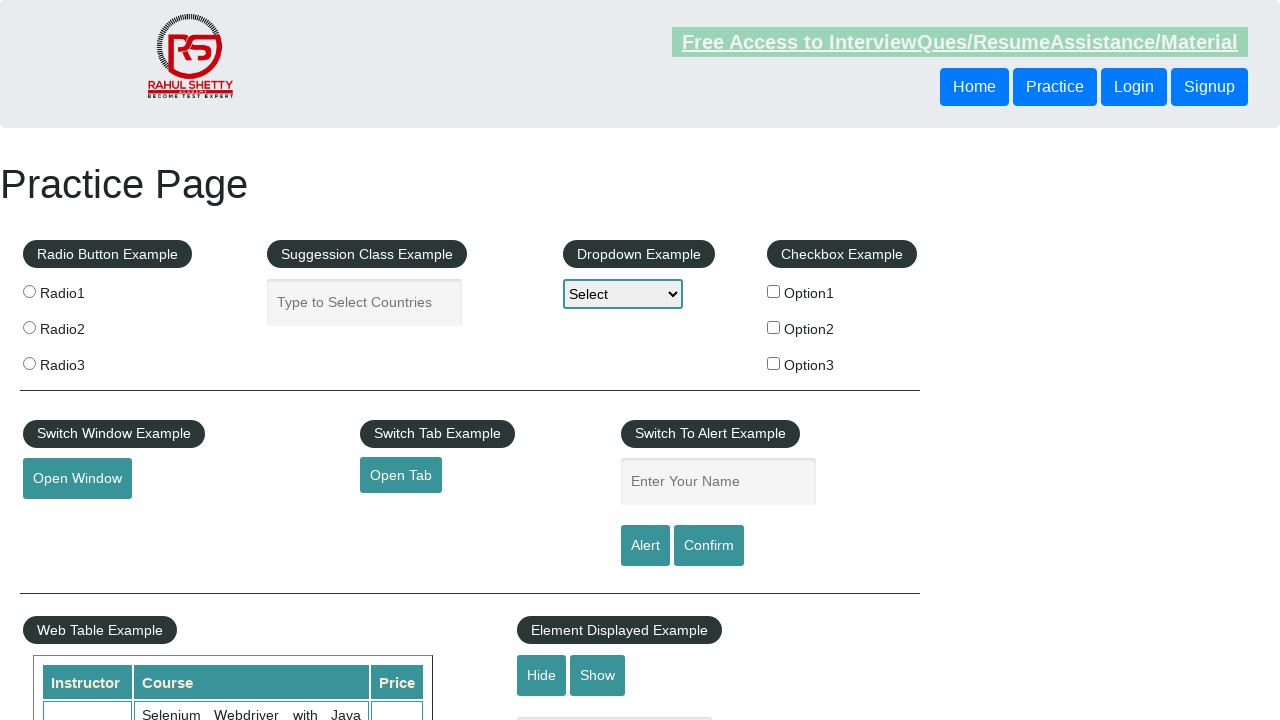

Clicked alert button to trigger JavaScript alert at (645, 546) on input#alertbtn
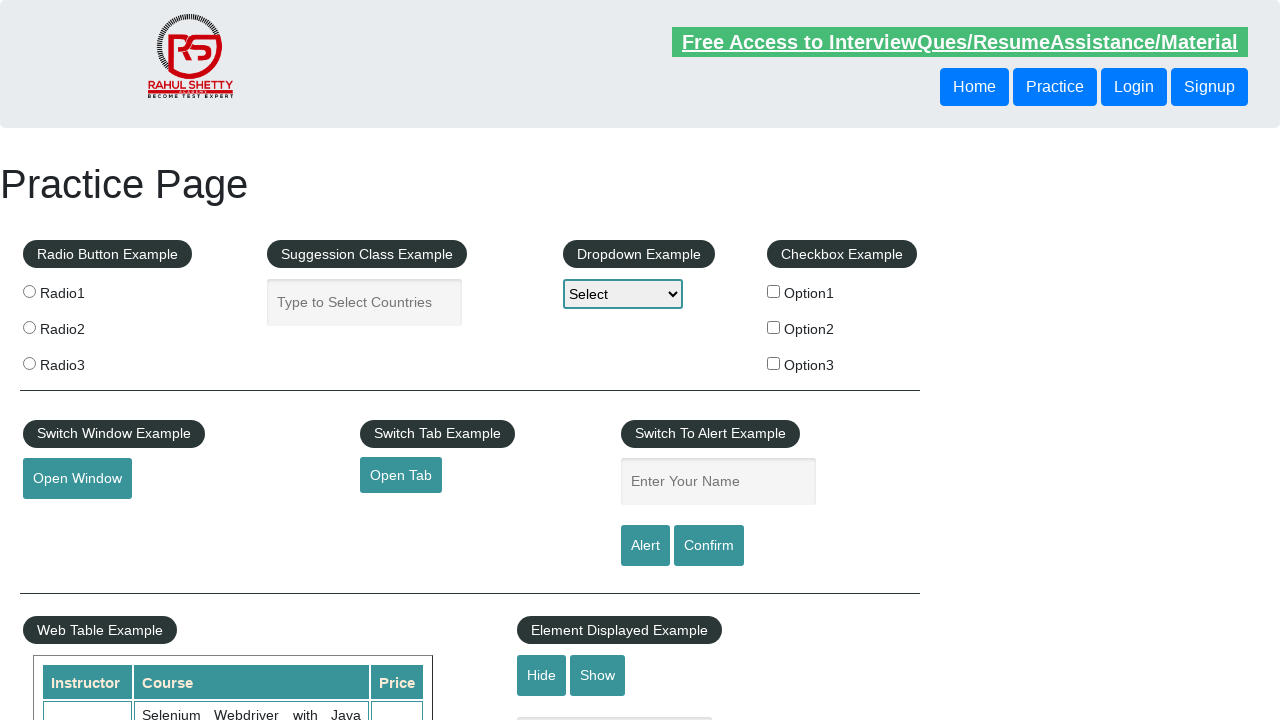

Set up dialog handler to accept alerts
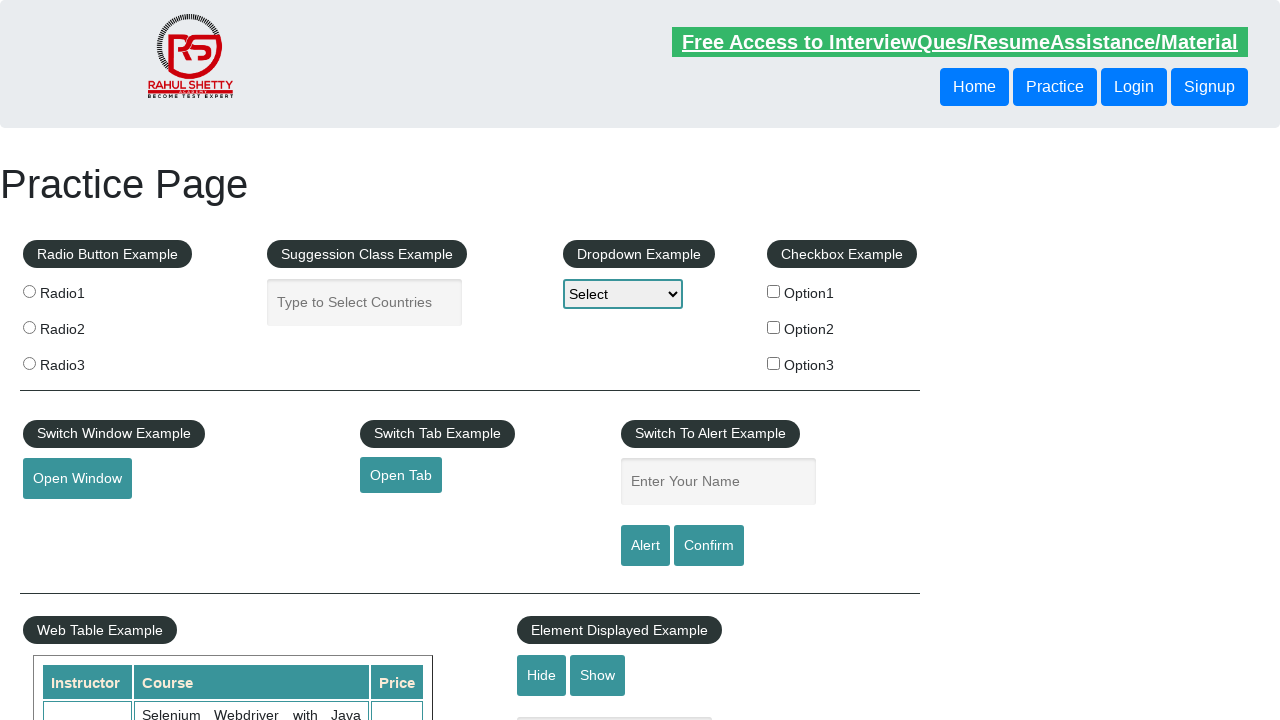

Waited 500ms for alert to process
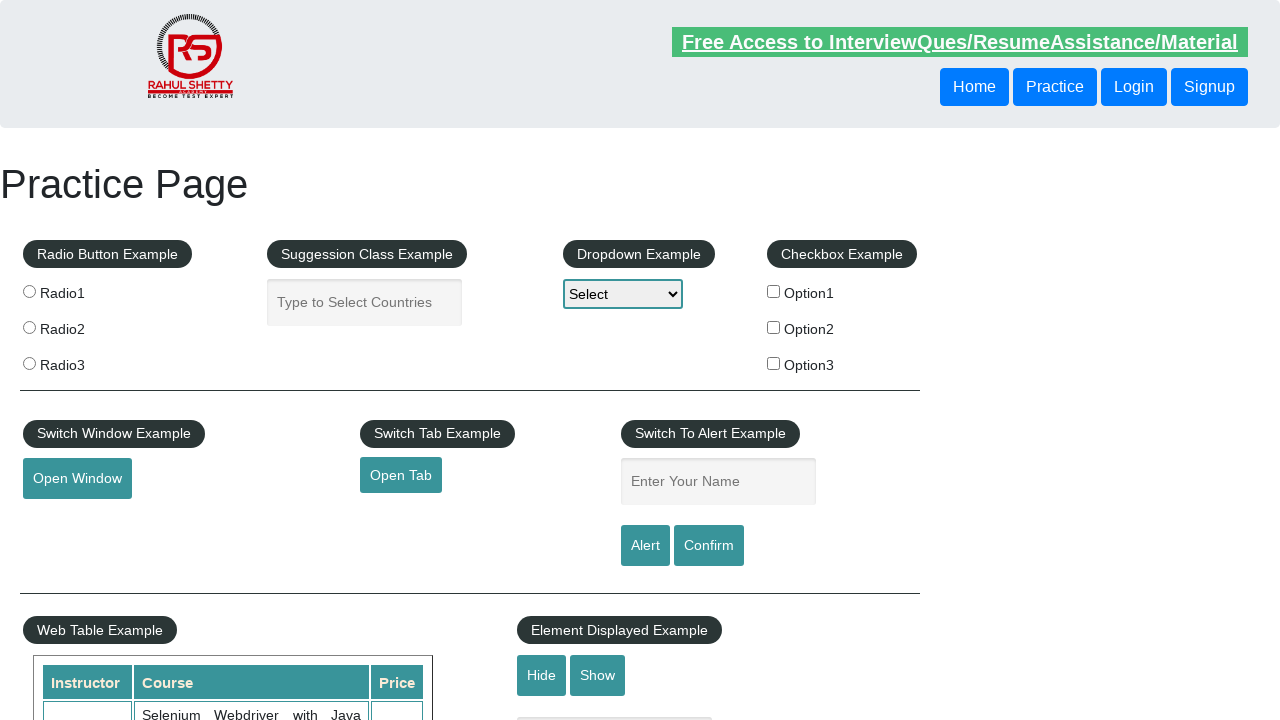

Clicked confirm button to trigger confirm dialog at (709, 546) on input#confirmbtn
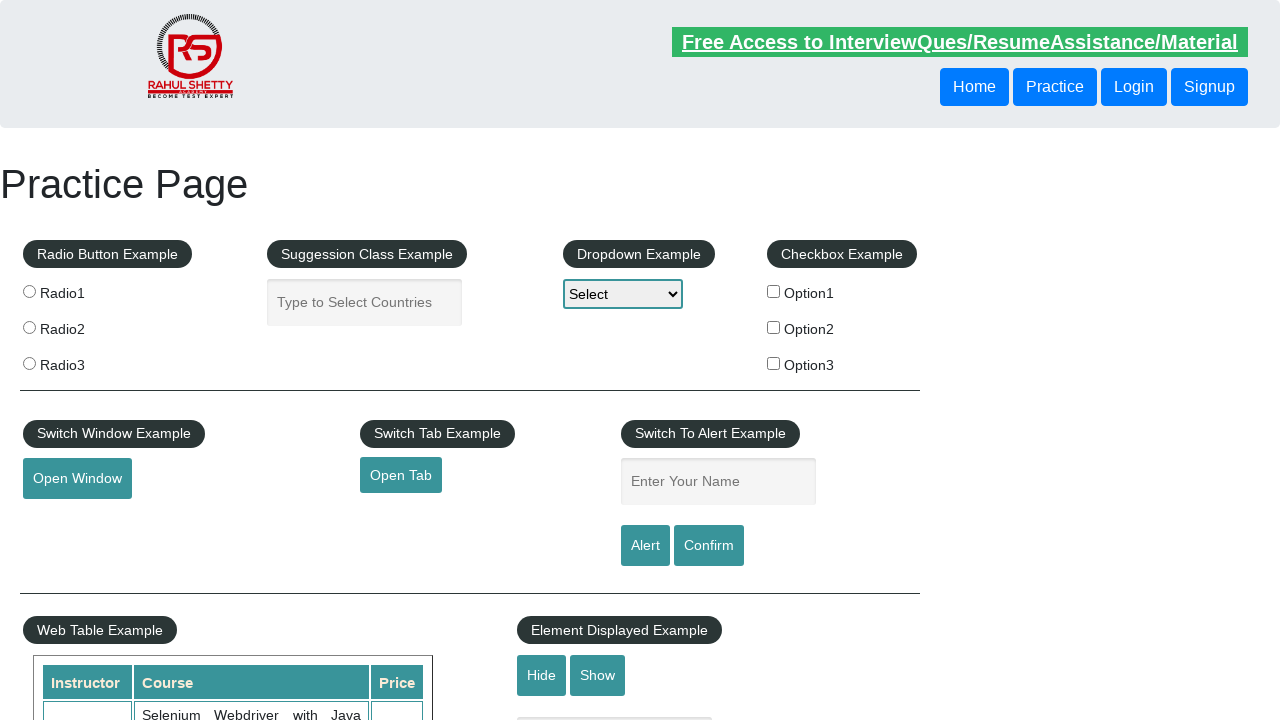

Set up dialog handler to dismiss confirm dialogs
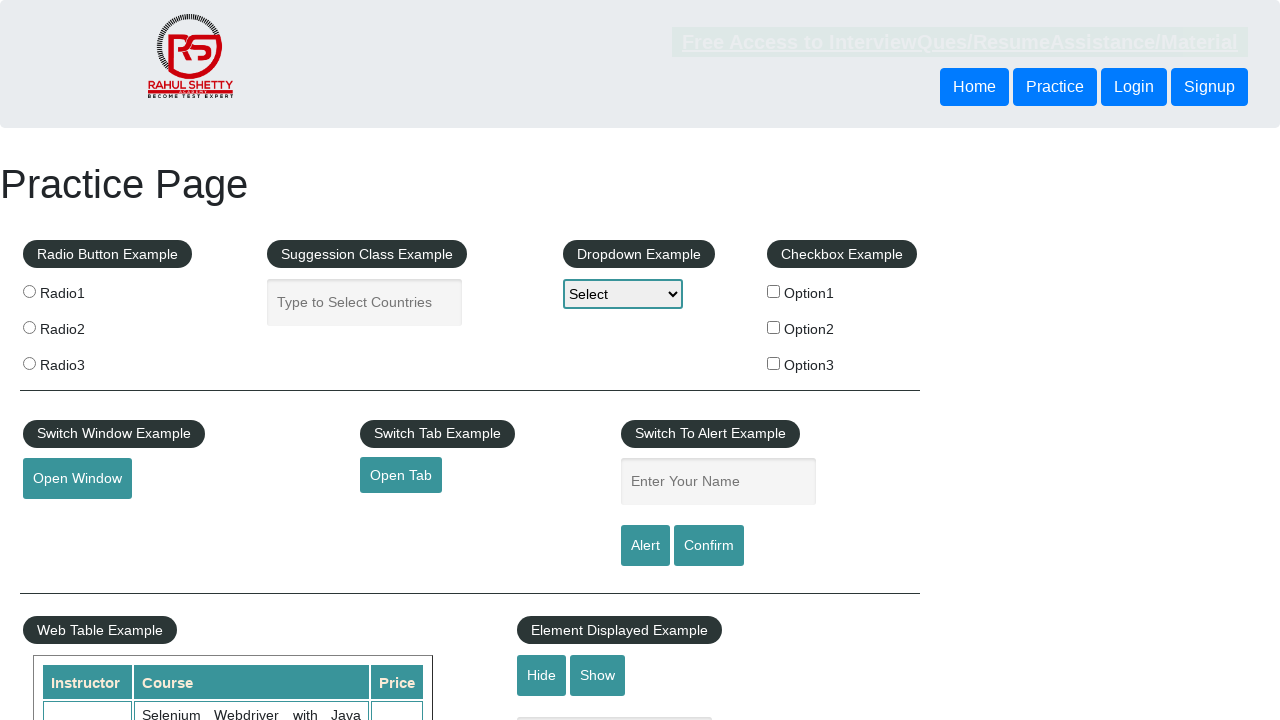

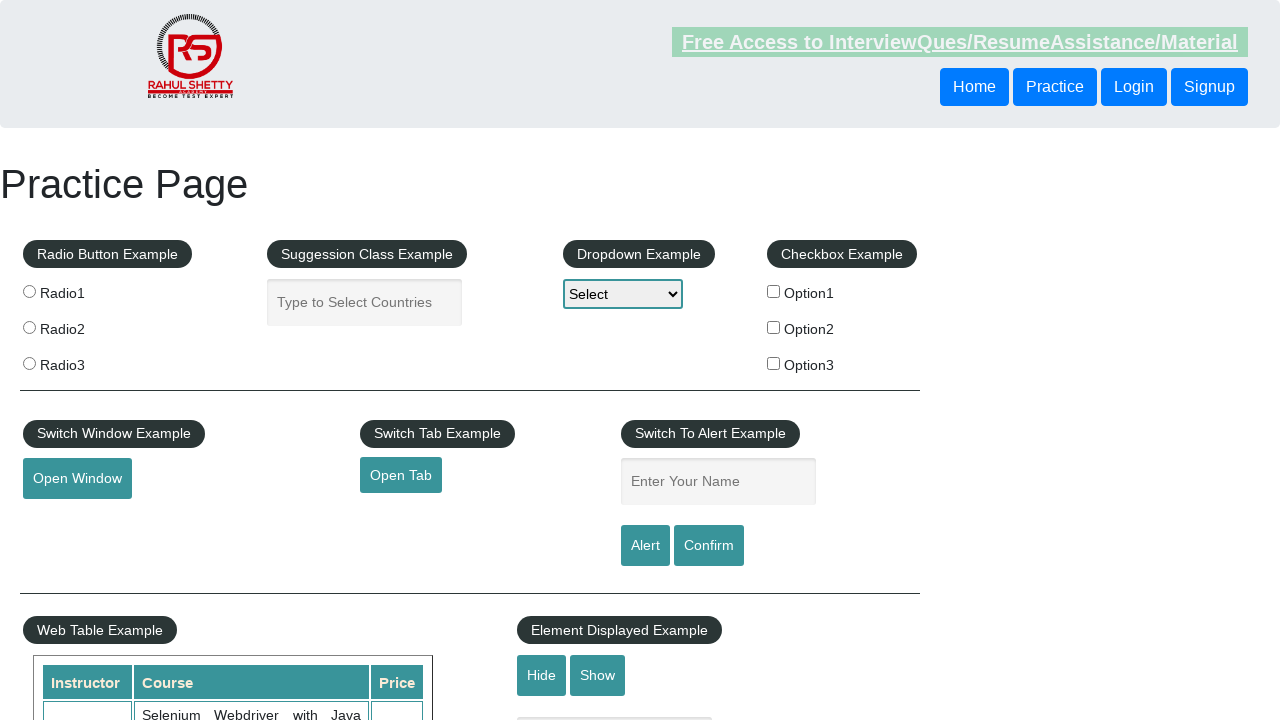